Tests checkbox functionality on TutorialsPoint practice page by clicking various checkbox elements and their associated labels/spans

Starting URL: https://www.tutorialspoint.com/selenium/practice/check-box.php

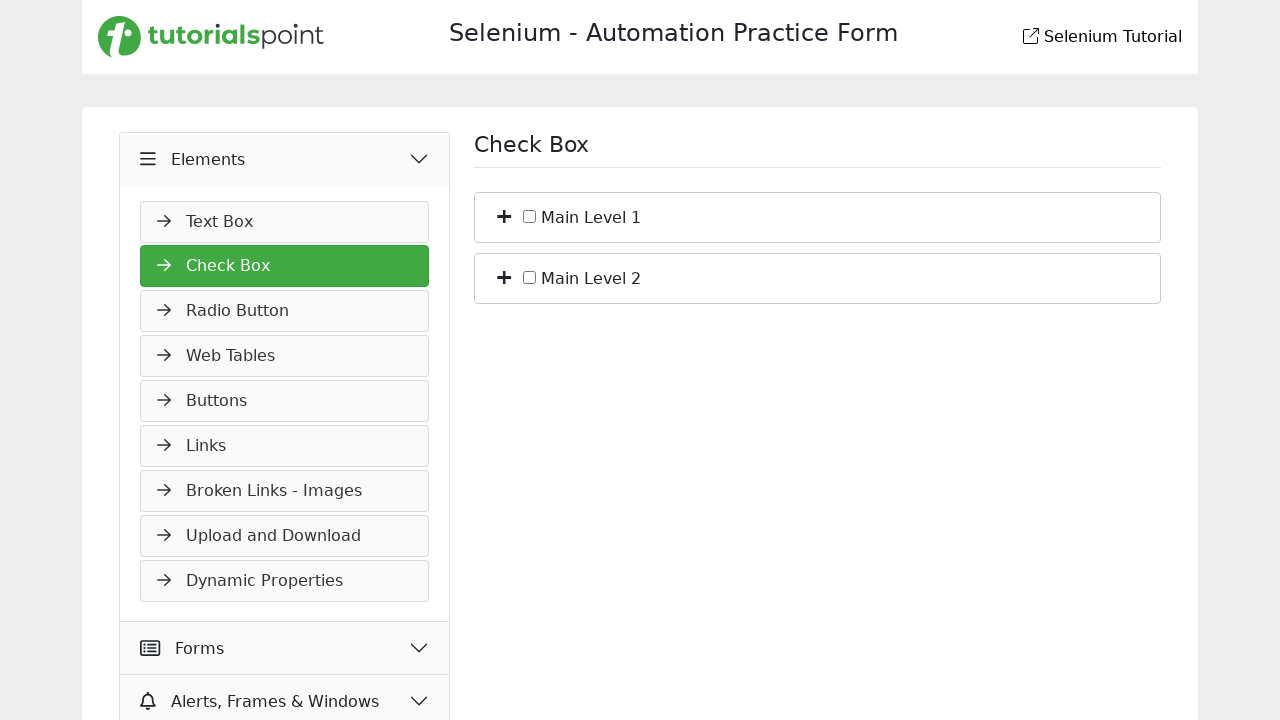

Clicked on the first span element (checkbox label) at (504, 215) on xpath=//*[@id='bs_1']/span[1]
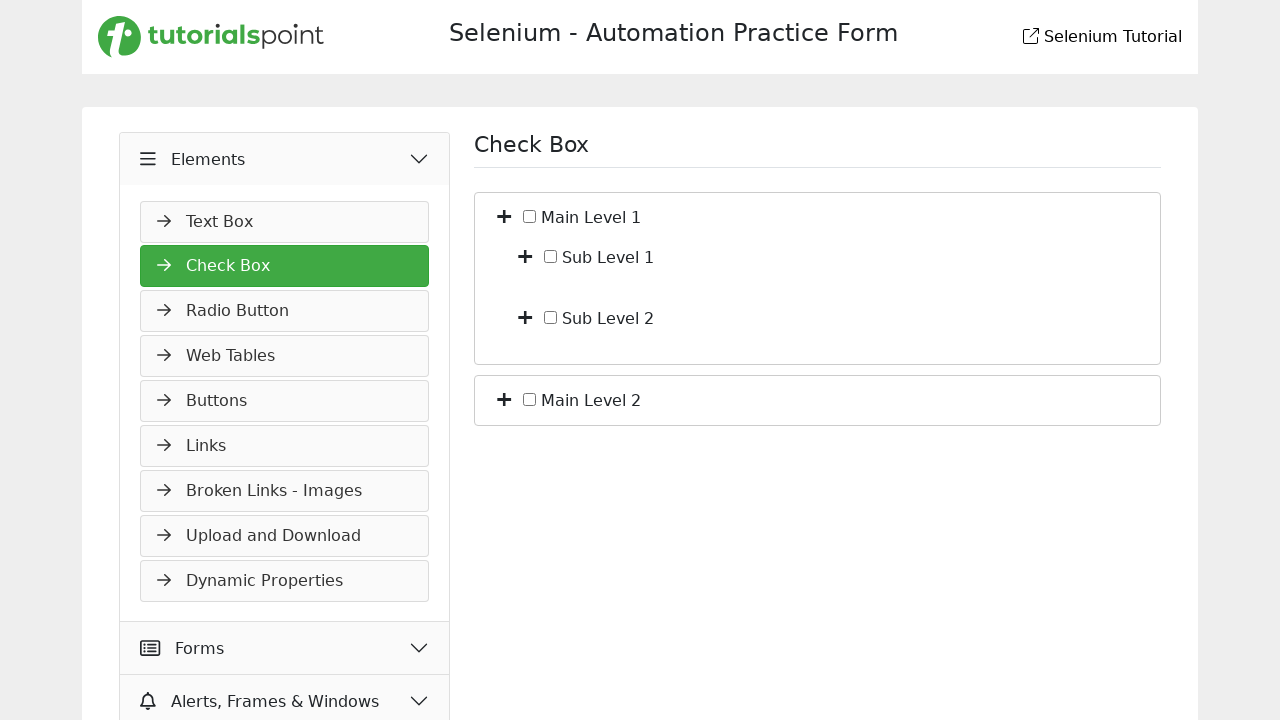

Clicked checkbox with id c_bs_1 at (530, 216) on #c_bs_1
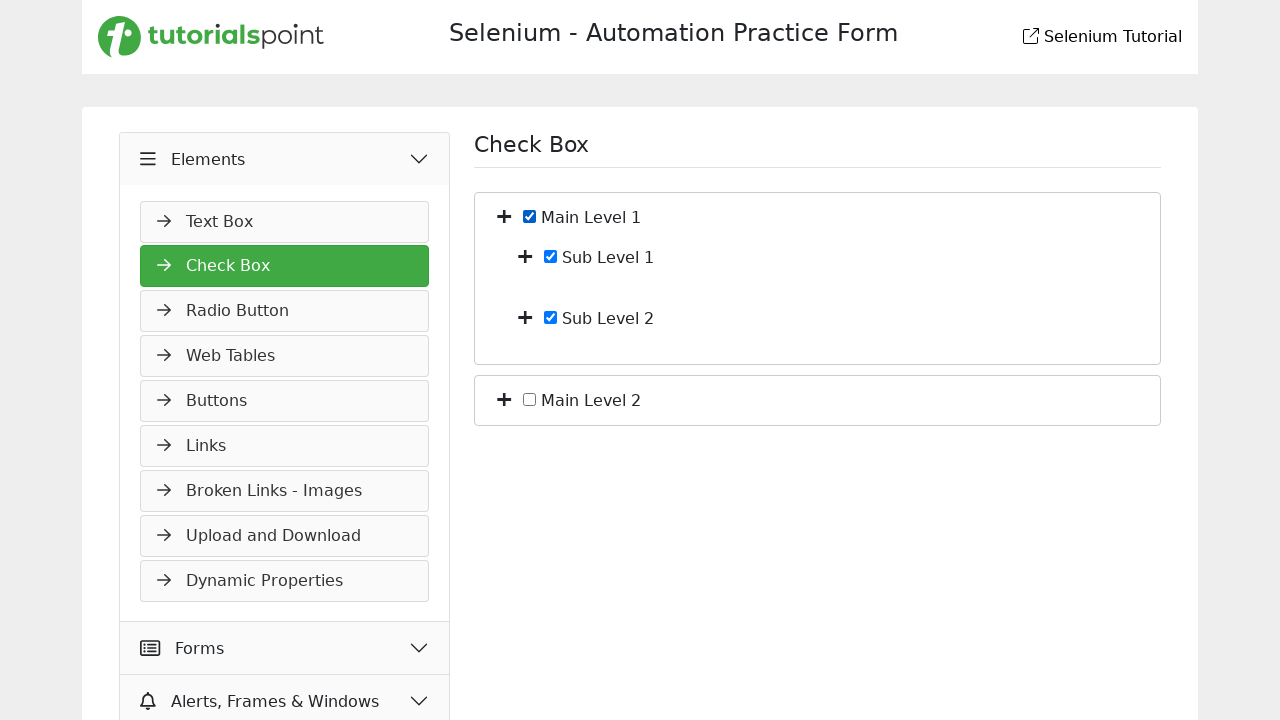

Clicked checkbox with id c_bf_2 at (551, 317) on #c_bf_2
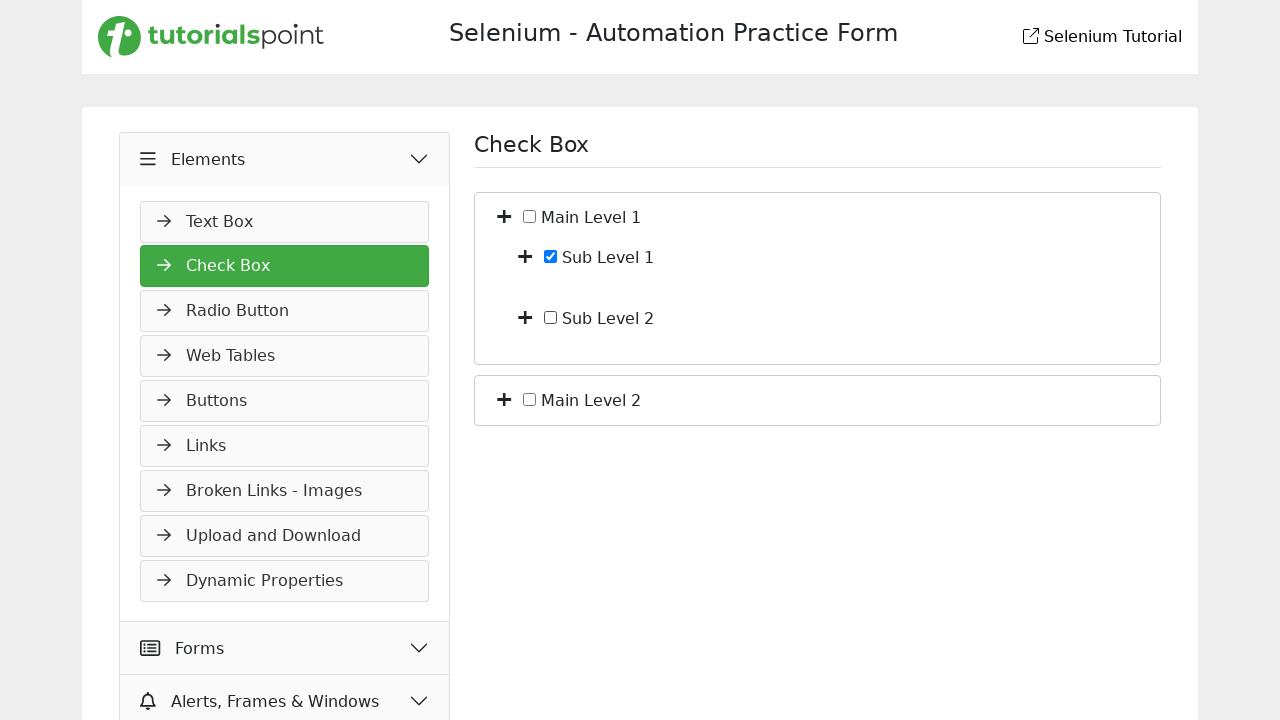

Clicked on the second span element (checkbox label) at (504, 398) on xpath=//*[@id='bs_2']/span[1]
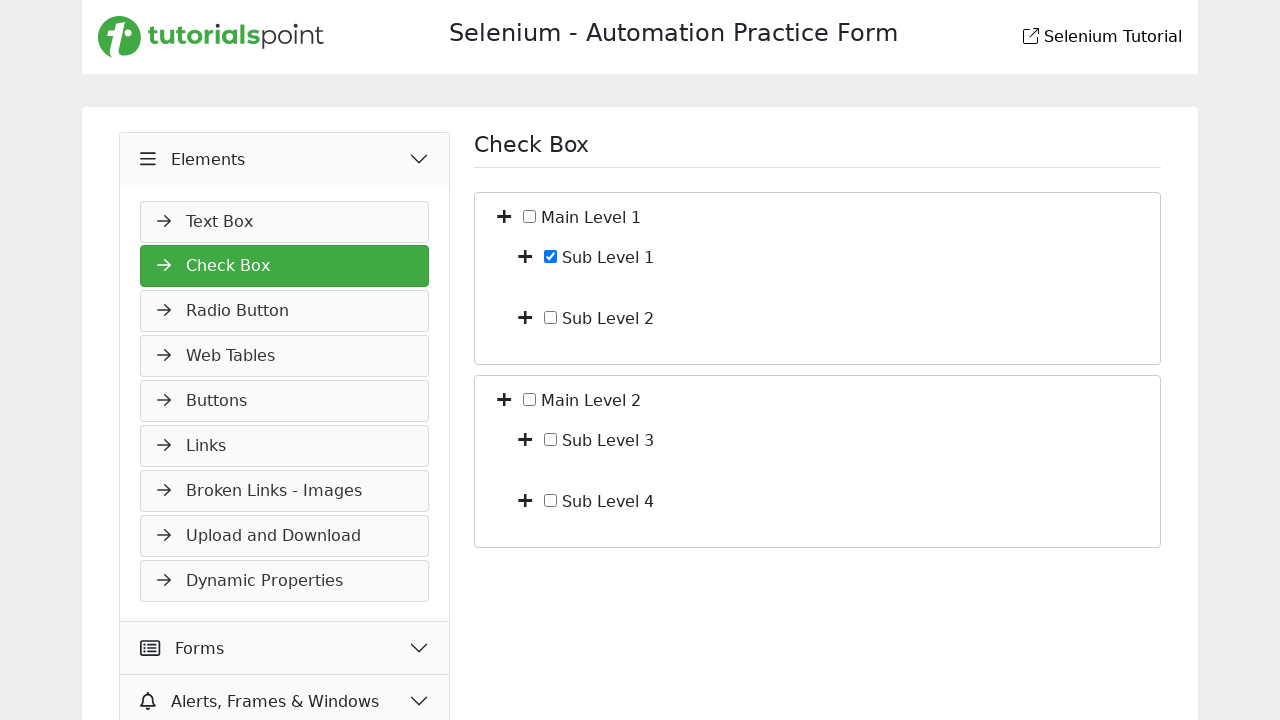

Clicked checkbox with id c_bf_4 at (551, 500) on #c_bf_4
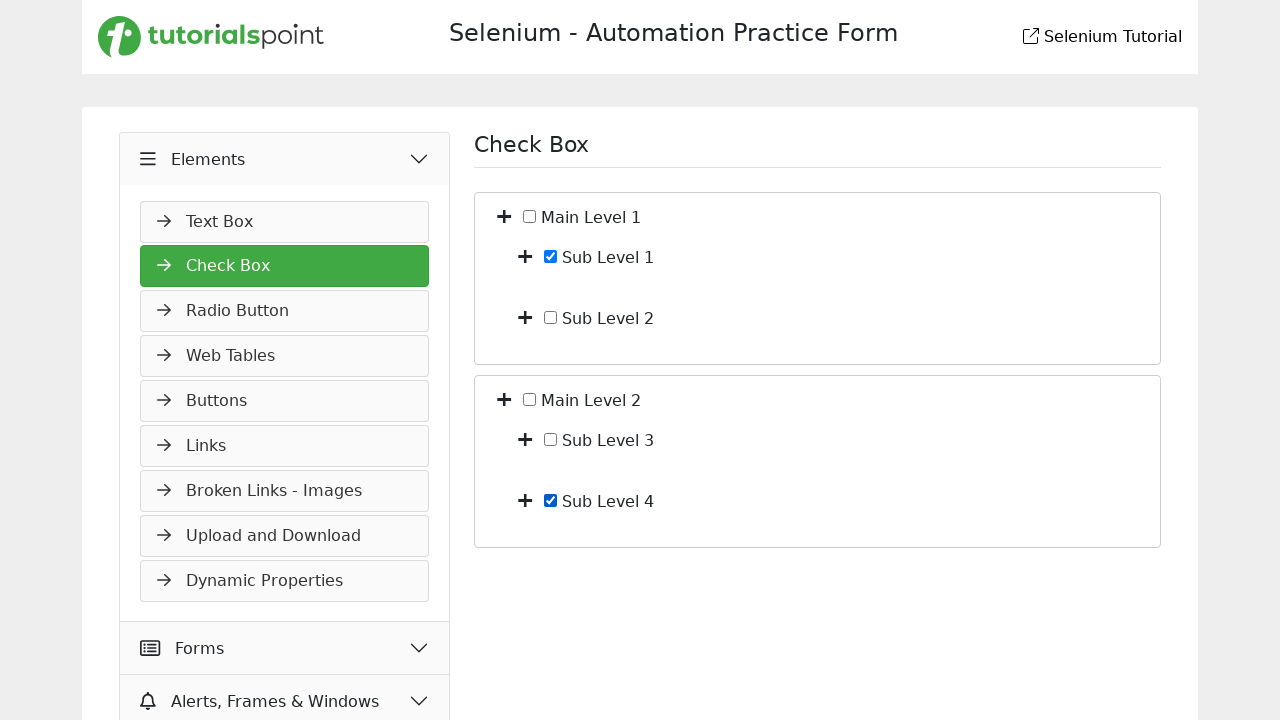

Clicked checkbox with id c_bf_3 at (551, 439) on #c_bf_3
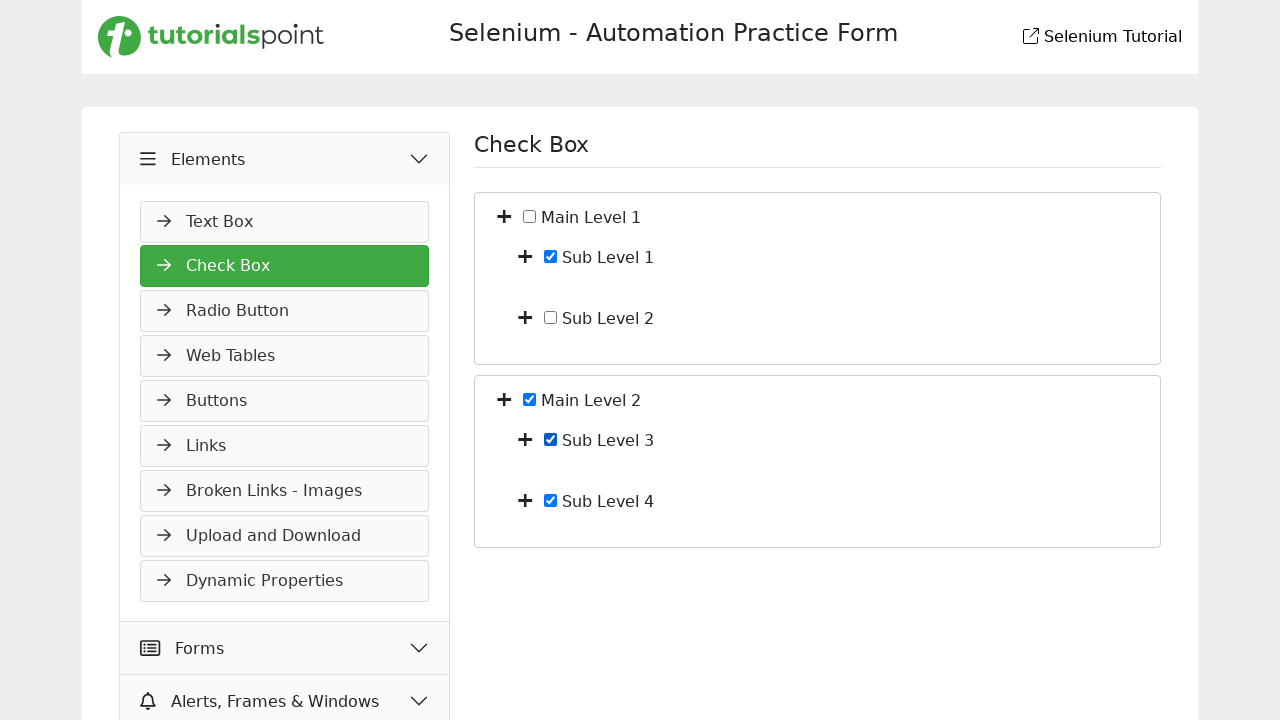

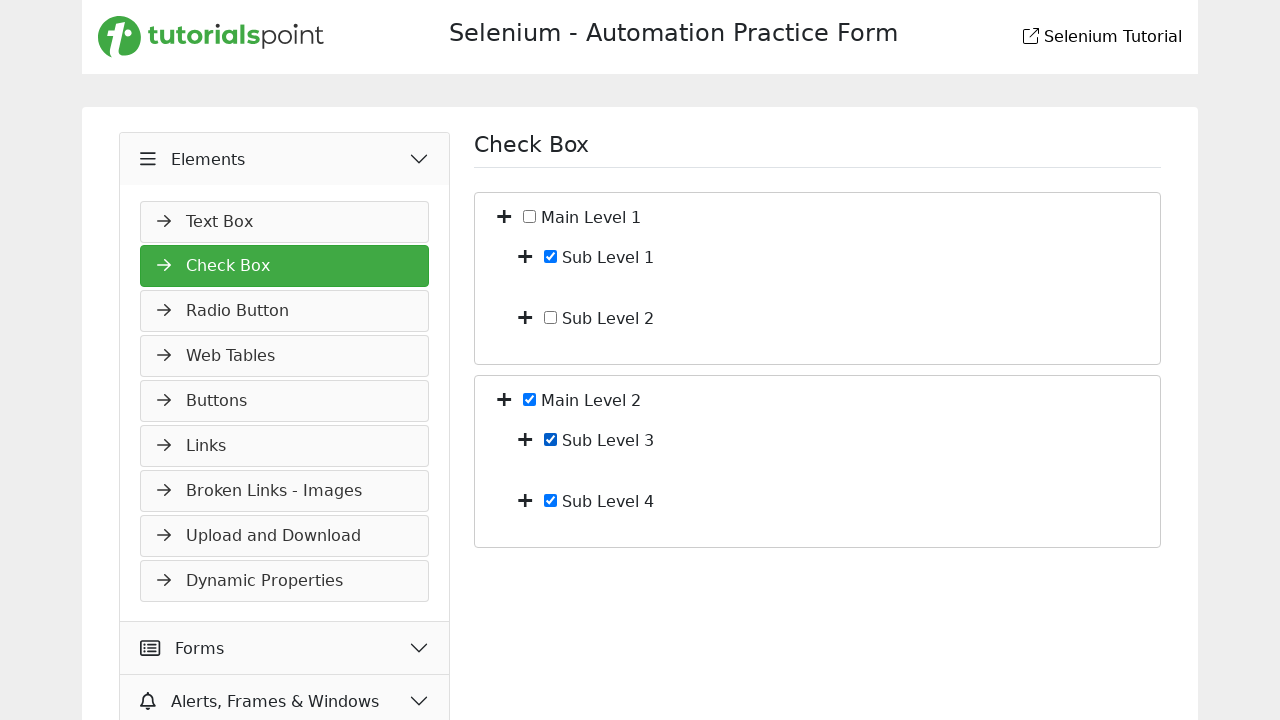